Tests an explicit wait scenario where the script waits for a price element to show "$100", then clicks a book button, reads a value, calculates a mathematical result, and submits the answer

Starting URL: http://suninjuly.github.io/explicit_wait2.html

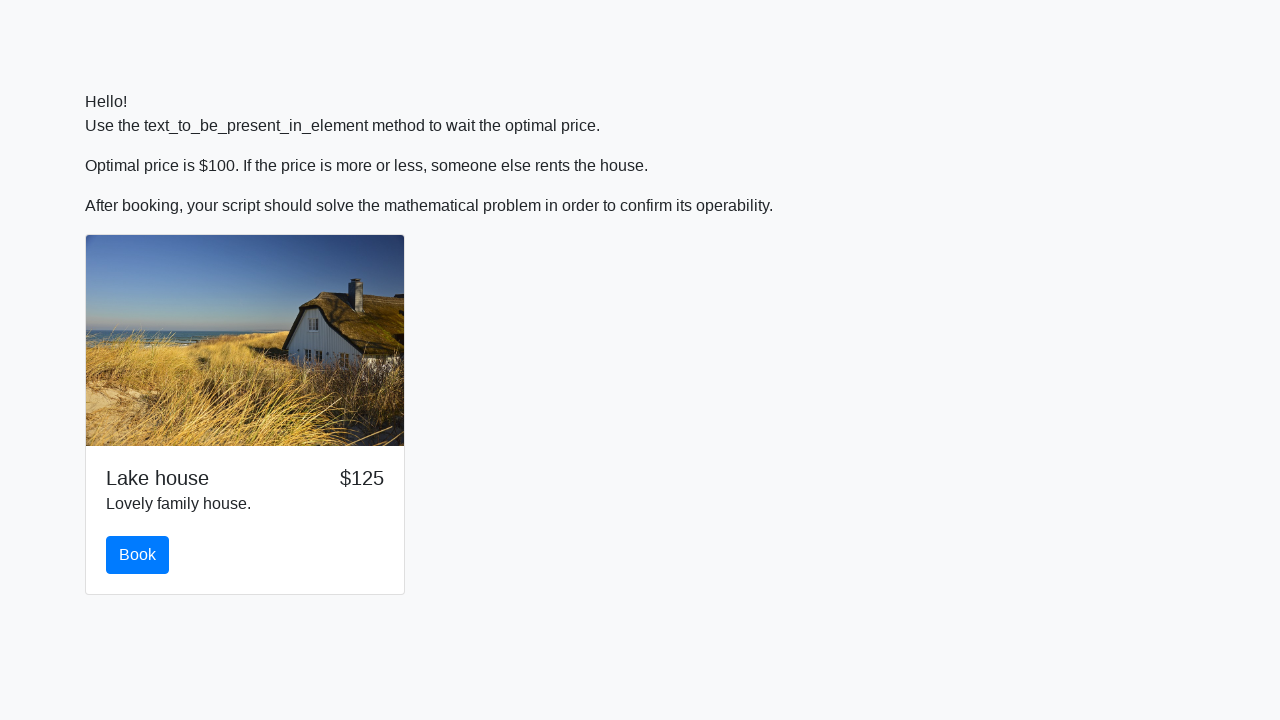

Waited for price element to display '$100'
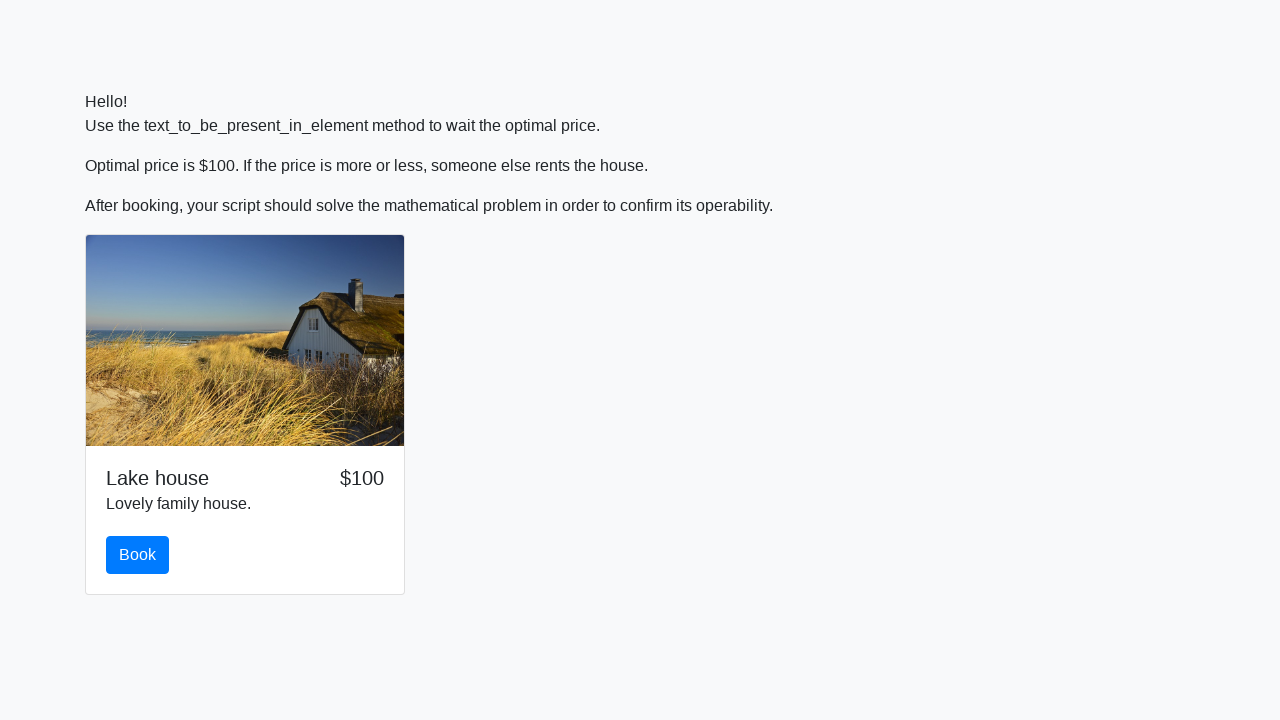

Clicked the book button at (138, 555) on #book
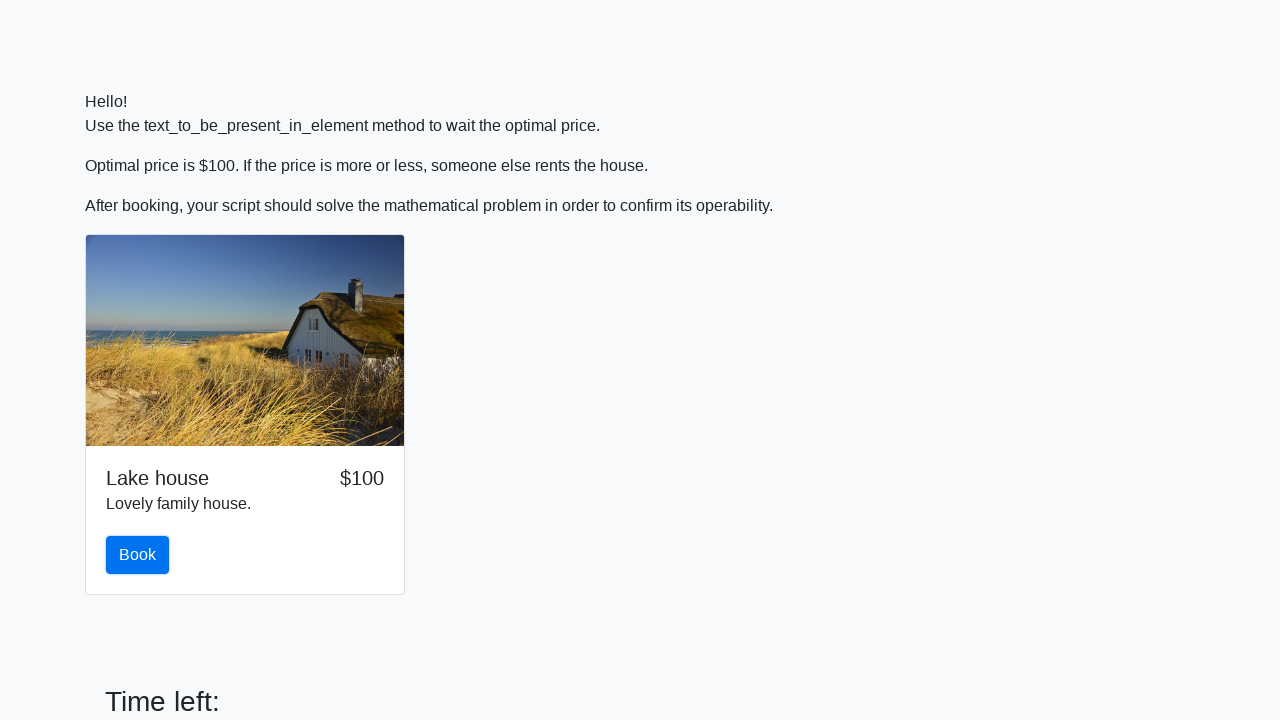

Read input value from #input_value element: 977
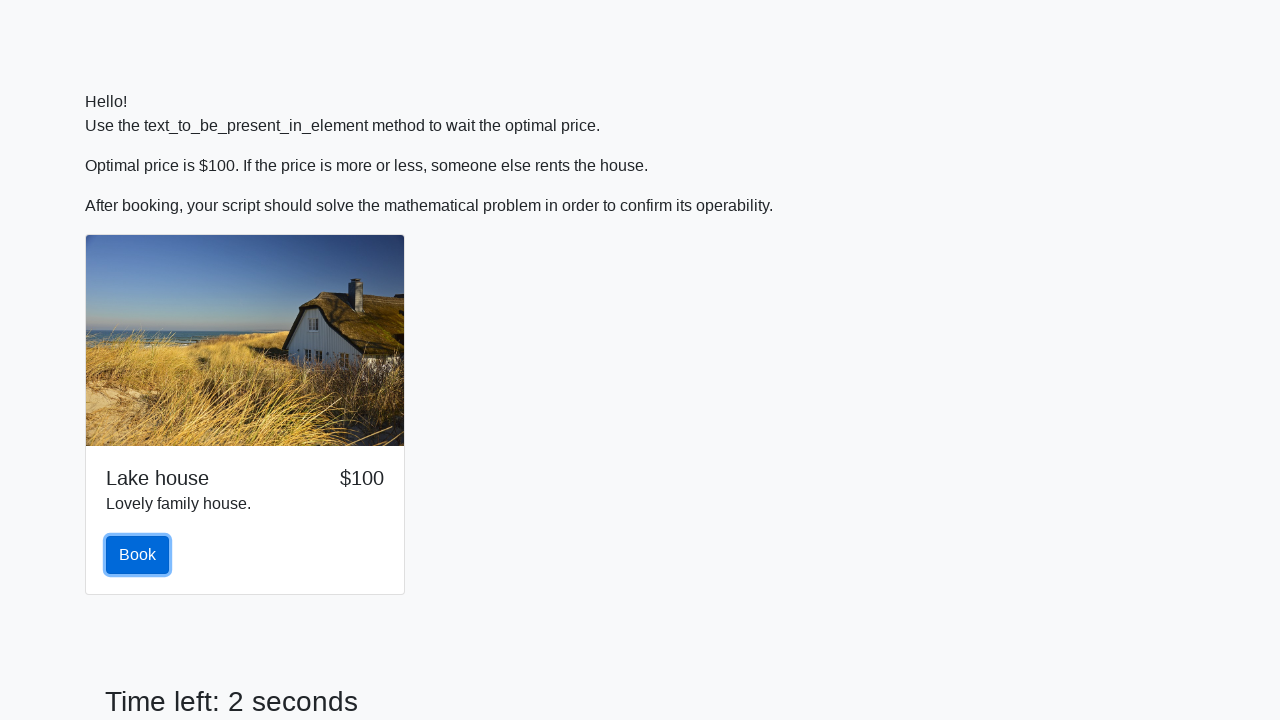

Calculated mathematical result: -0.8587411520797171
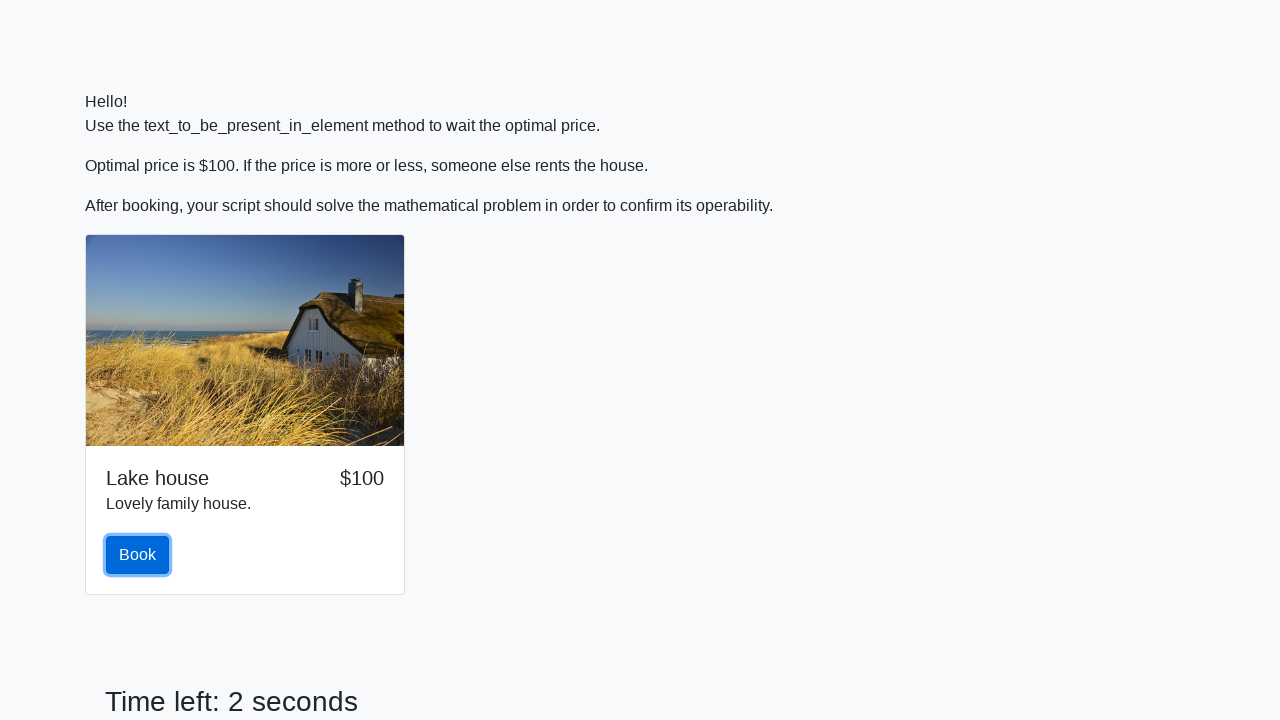

Filled answer field with calculated value: -0.8587411520797171 on #answer
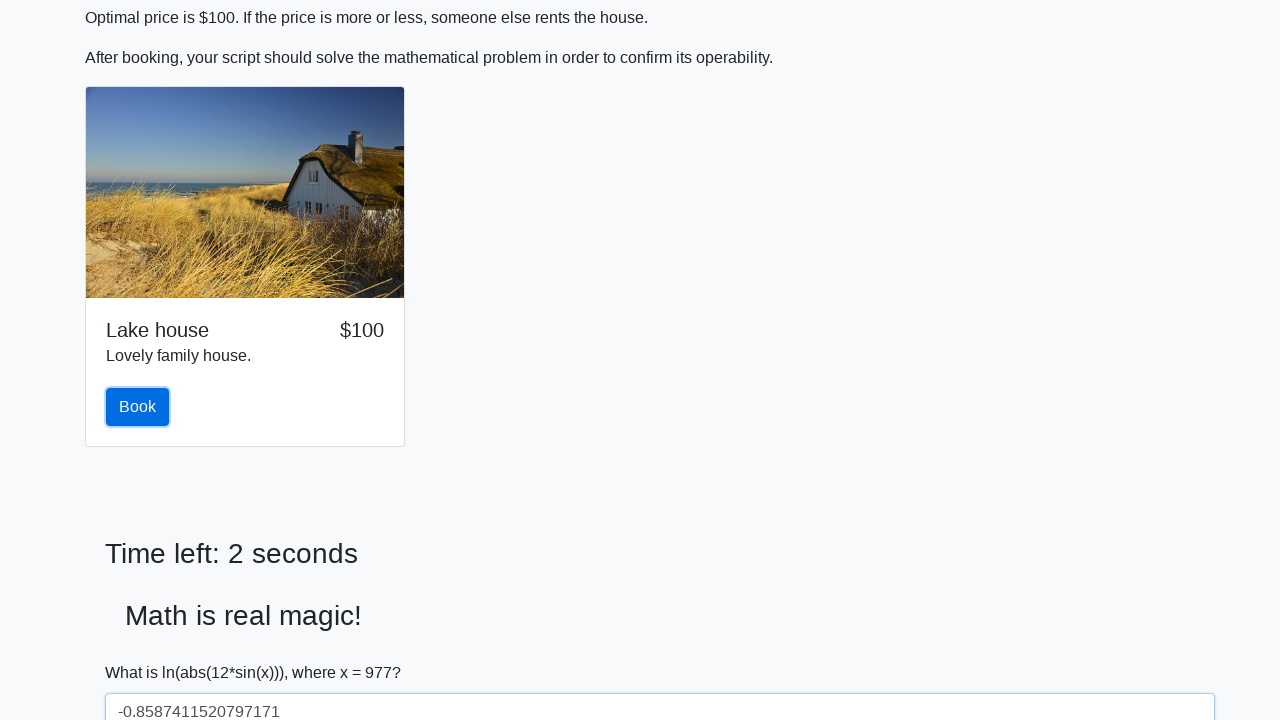

Clicked the solve button to submit answer at (143, 651) on #solve
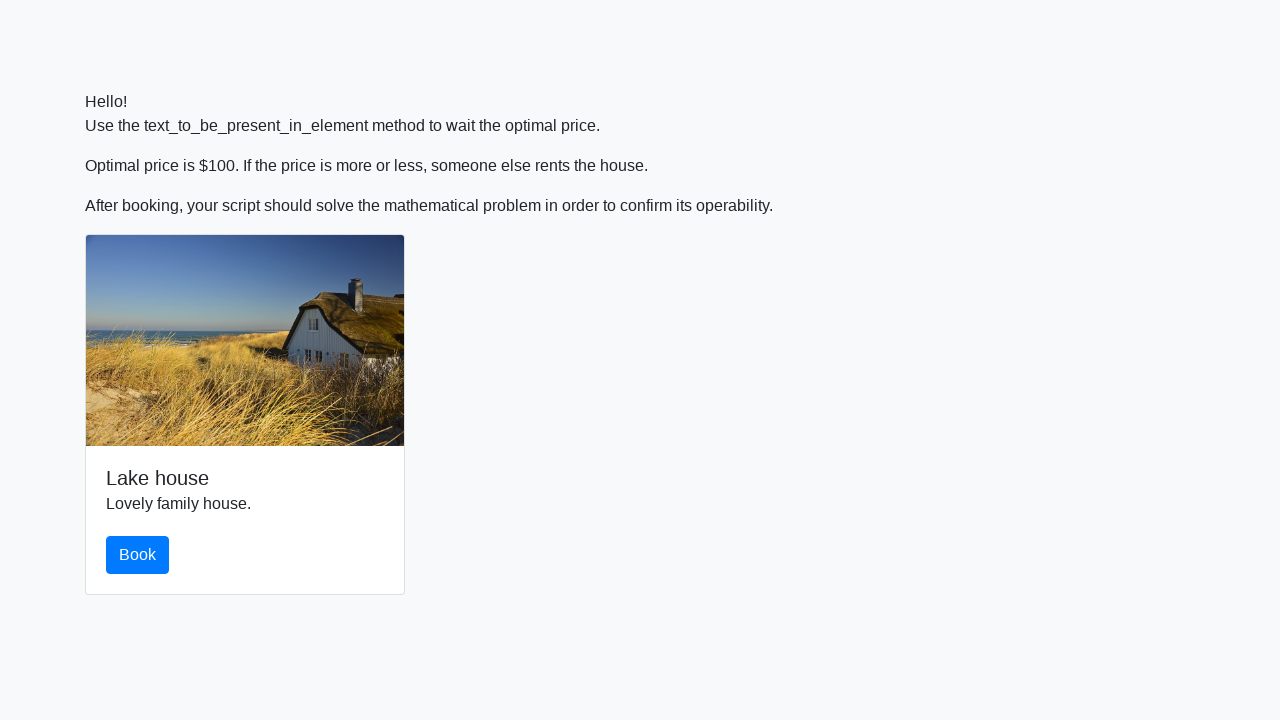

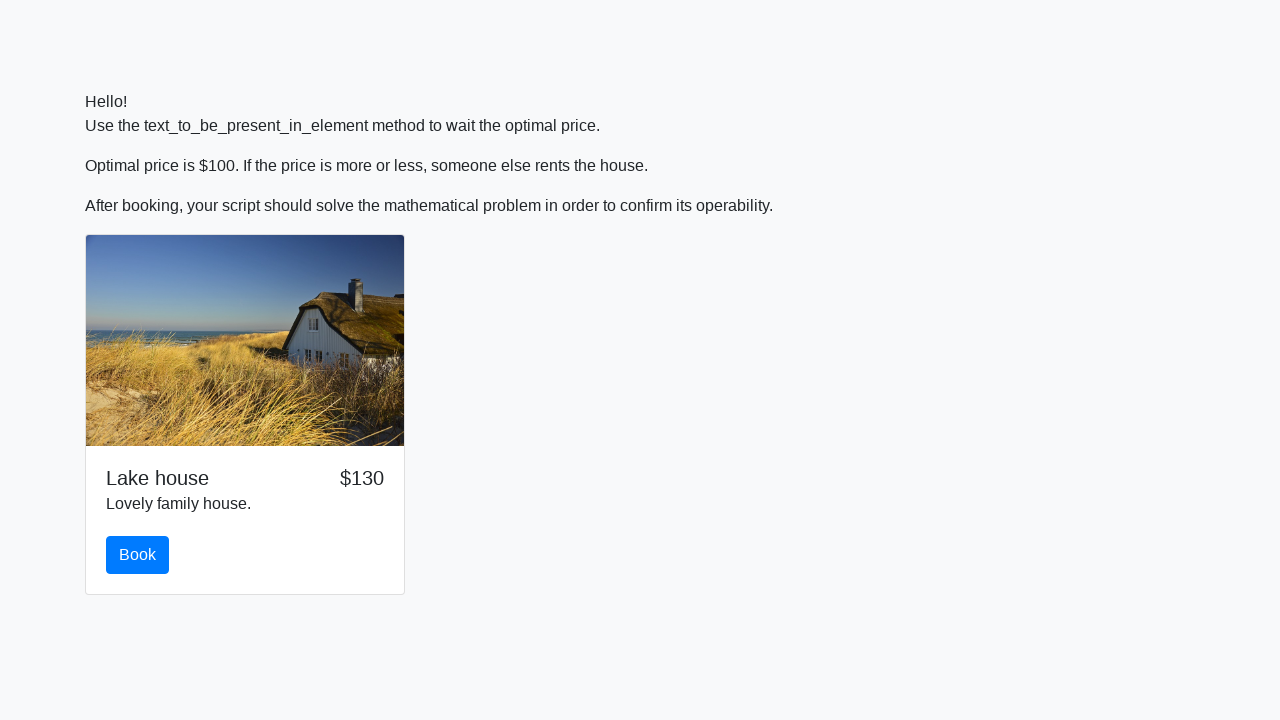